Tests the Add/Remove Elements functionality by clicking the Add Element button and then clicking the Delete button that appears

Starting URL: https://the-internet.herokuapp.com/

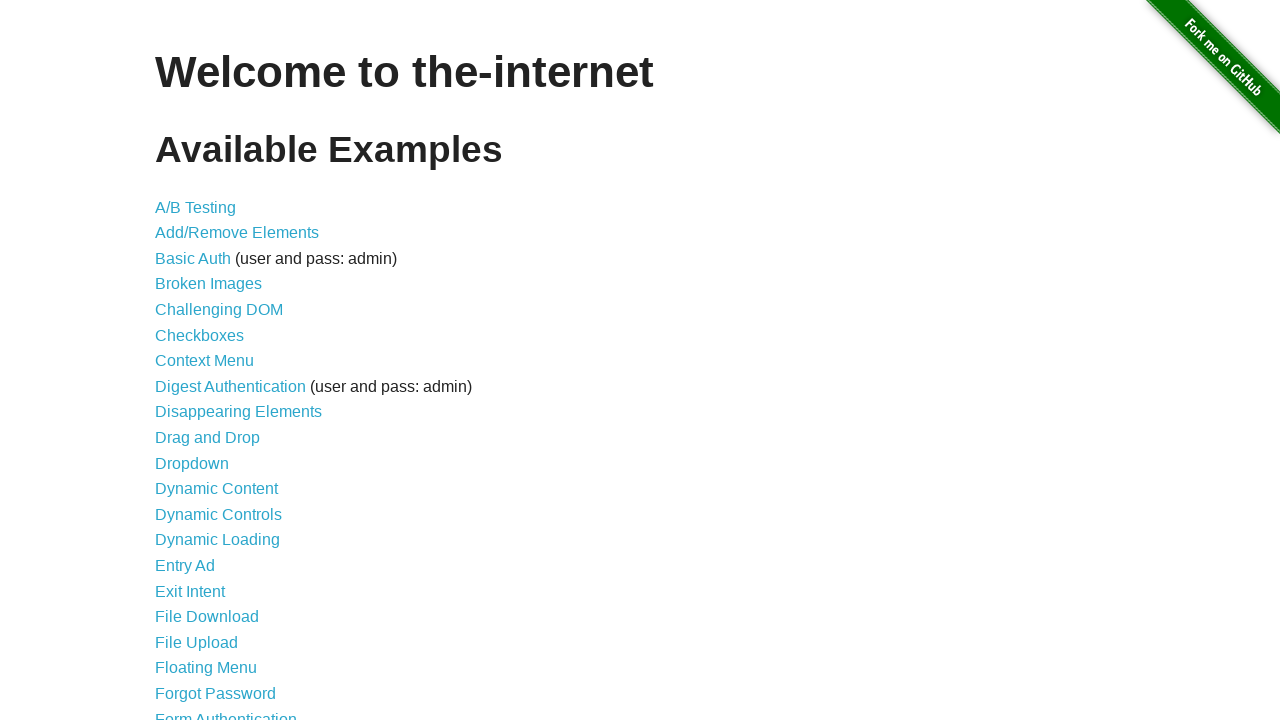

Navigated to The Internet Herokuapp home page
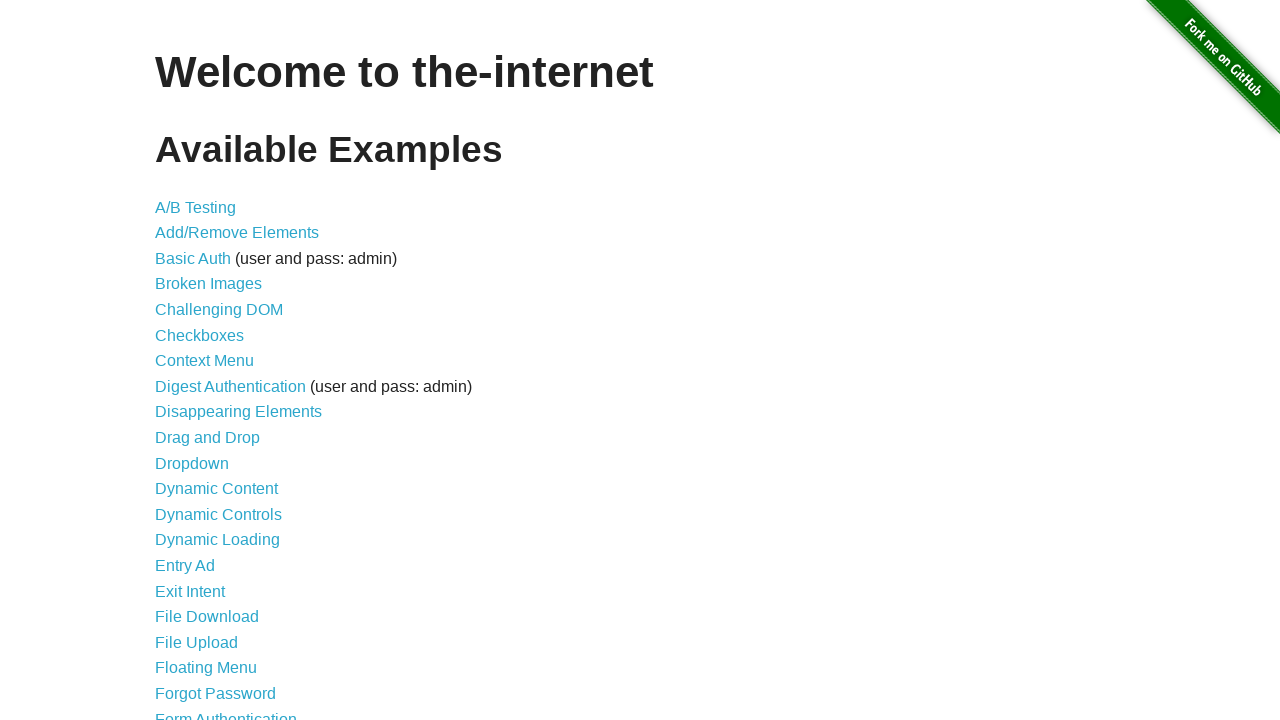

Clicked on Add/Remove Elements link at (237, 233) on a[href='/add_remove_elements/']
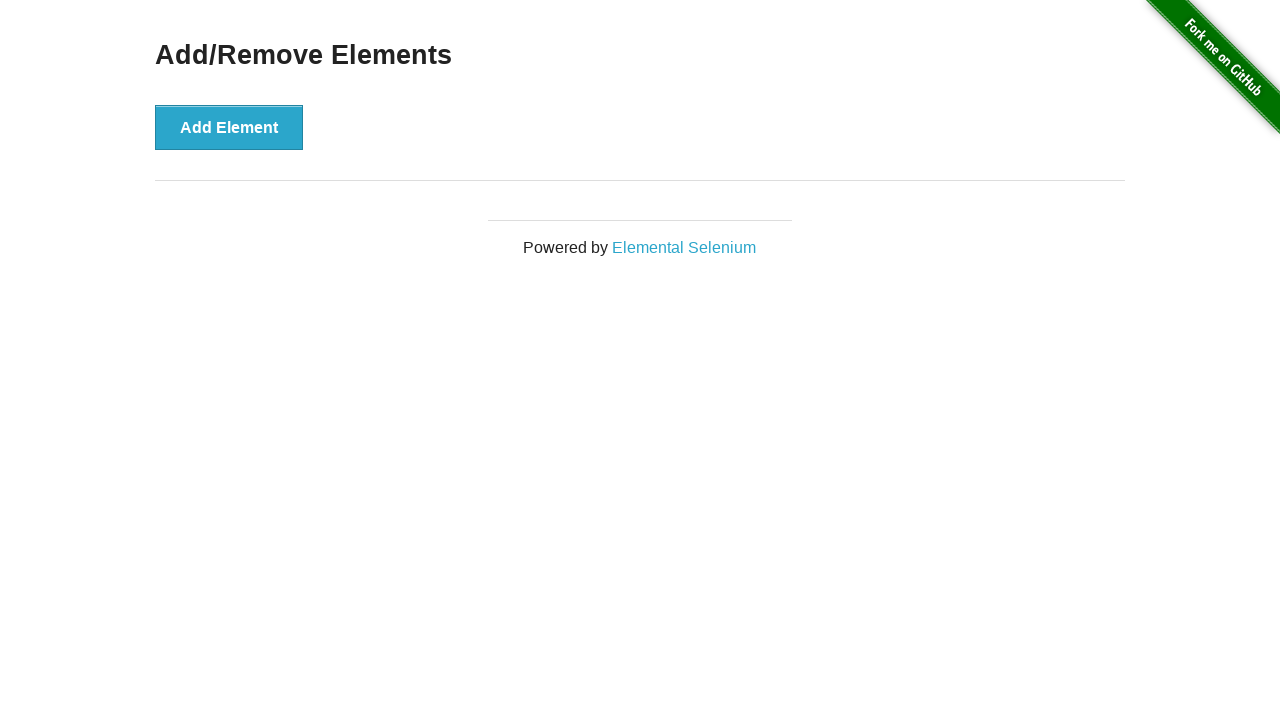

Clicked the Add Element button at (229, 127) on #content div button
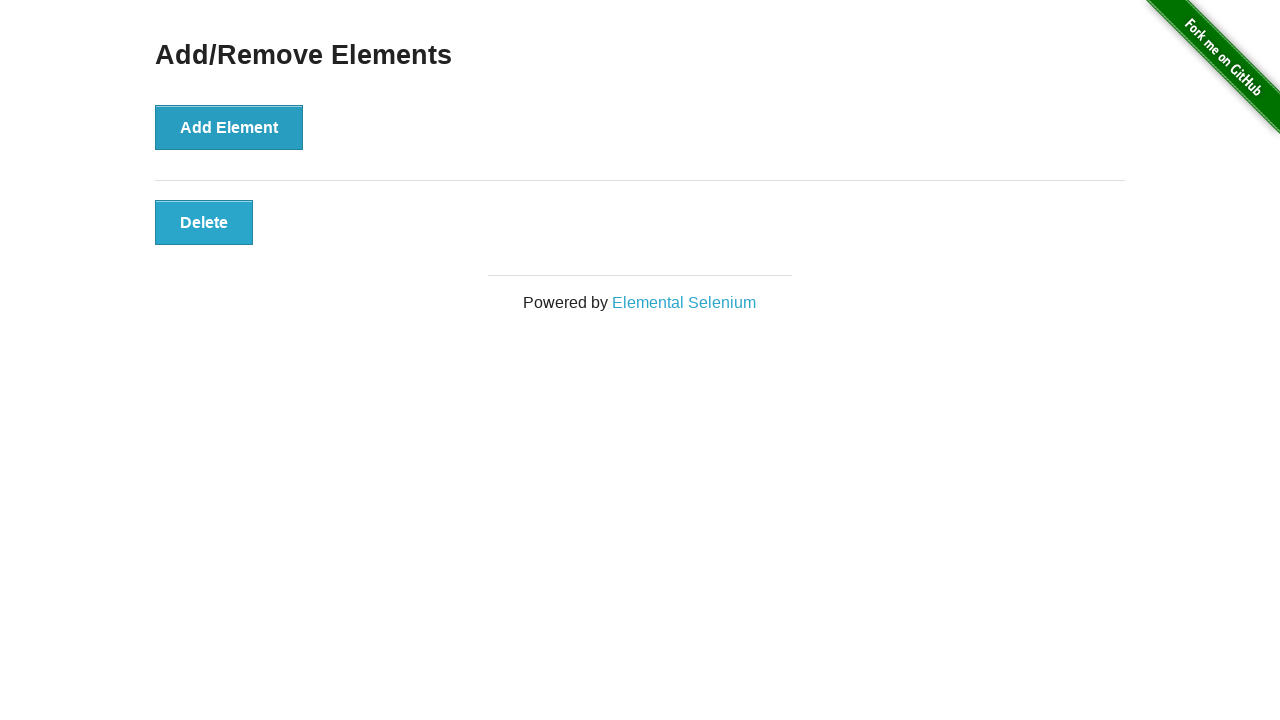

Delete button appeared after adding element
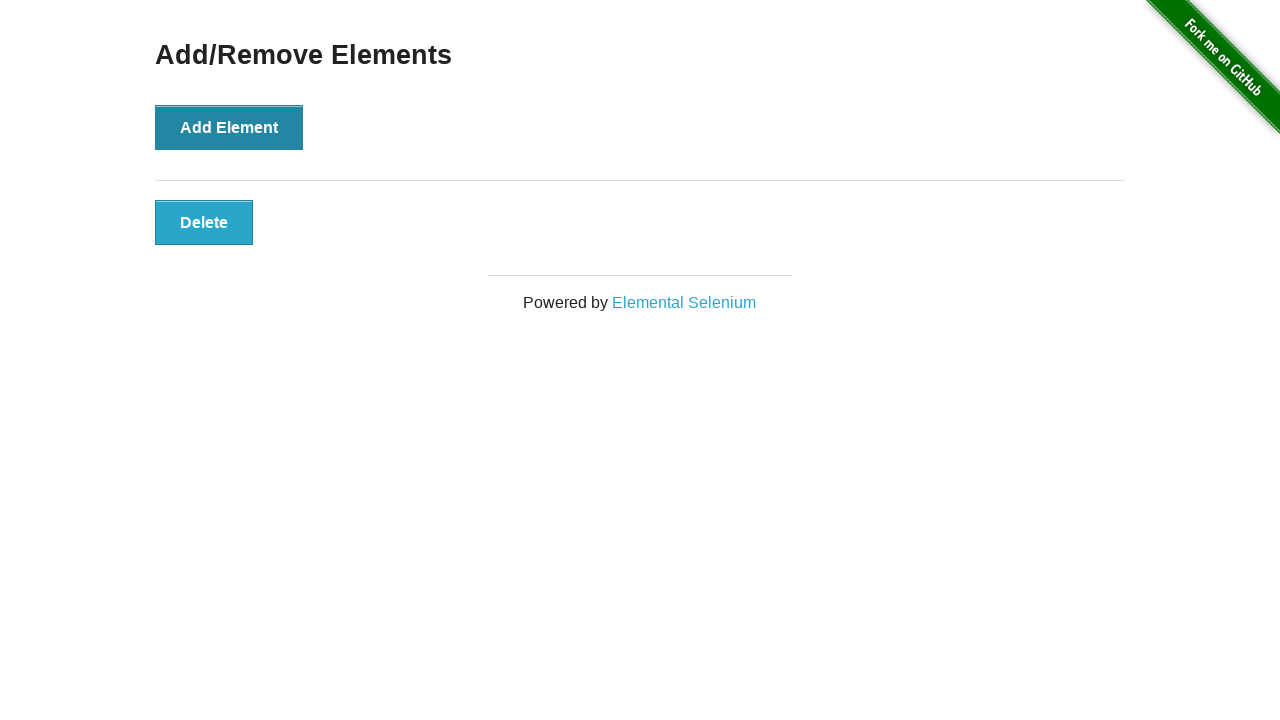

Clicked the Delete button to remove the element at (204, 222) on #elements button
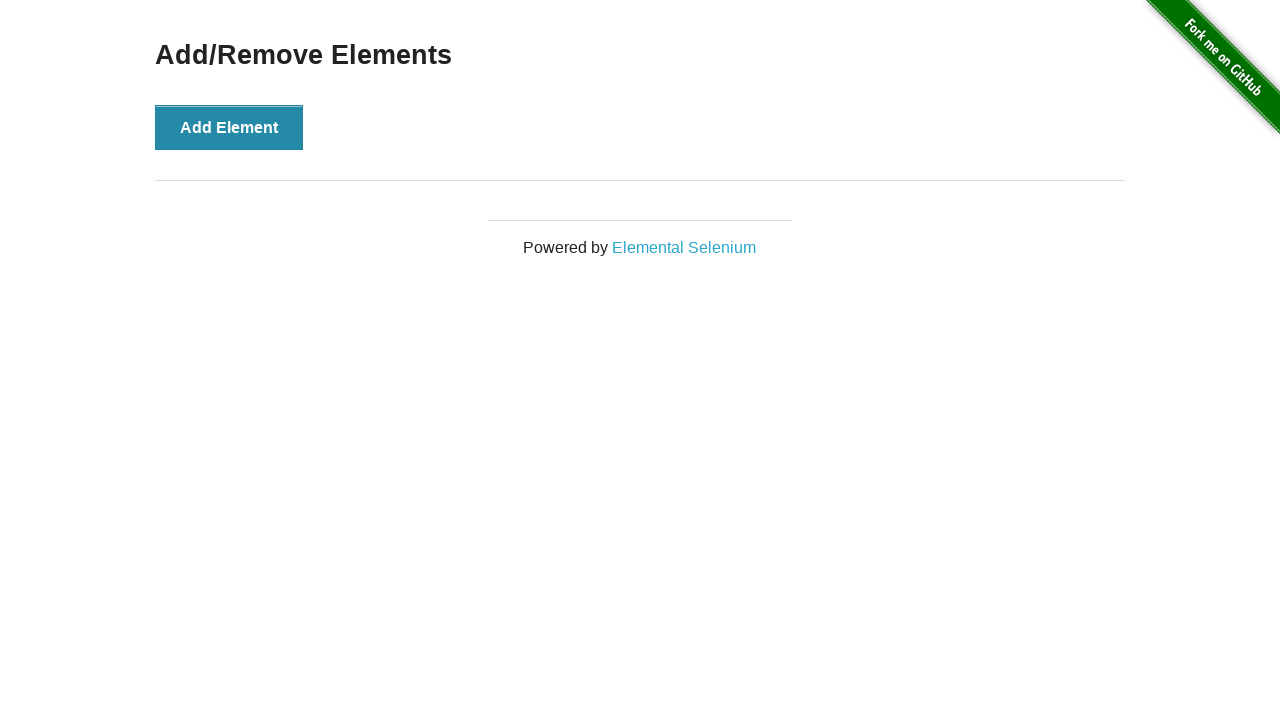

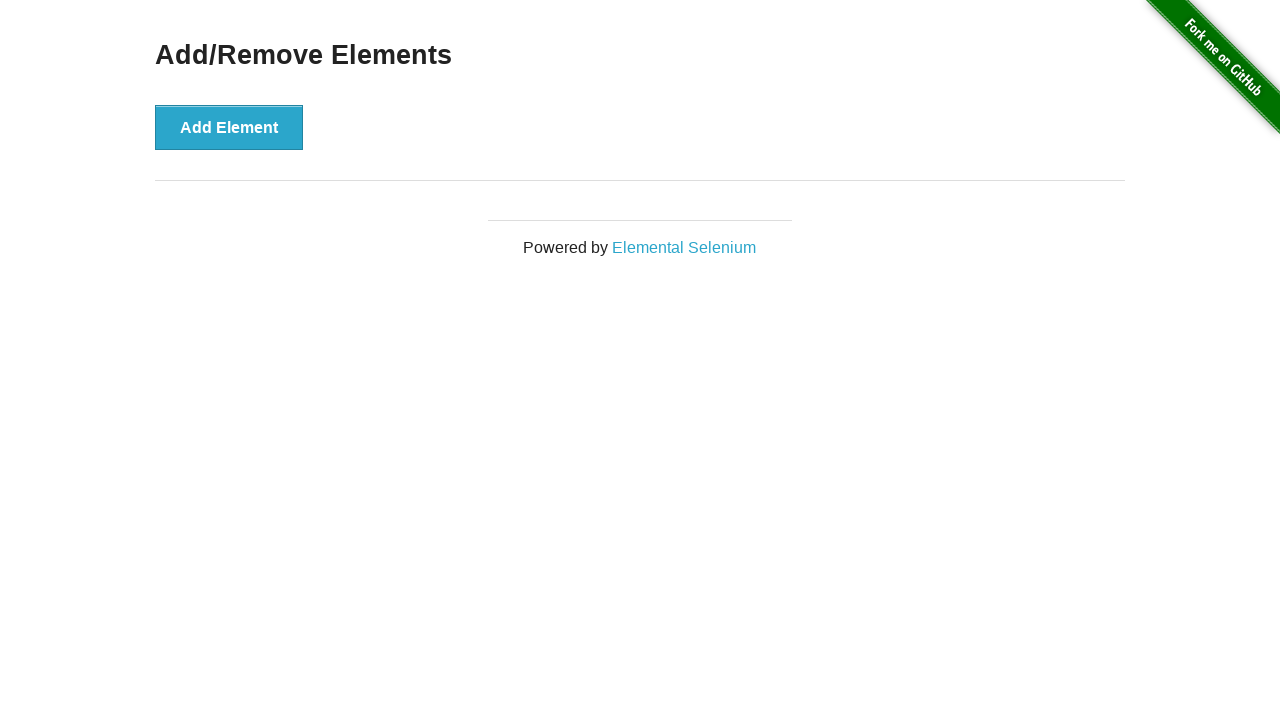